Tests handling of a prompt alert by triggering it, entering text, accepting it, and verifying the result

Starting URL: https://the-internet.herokuapp.com/javascript_alerts

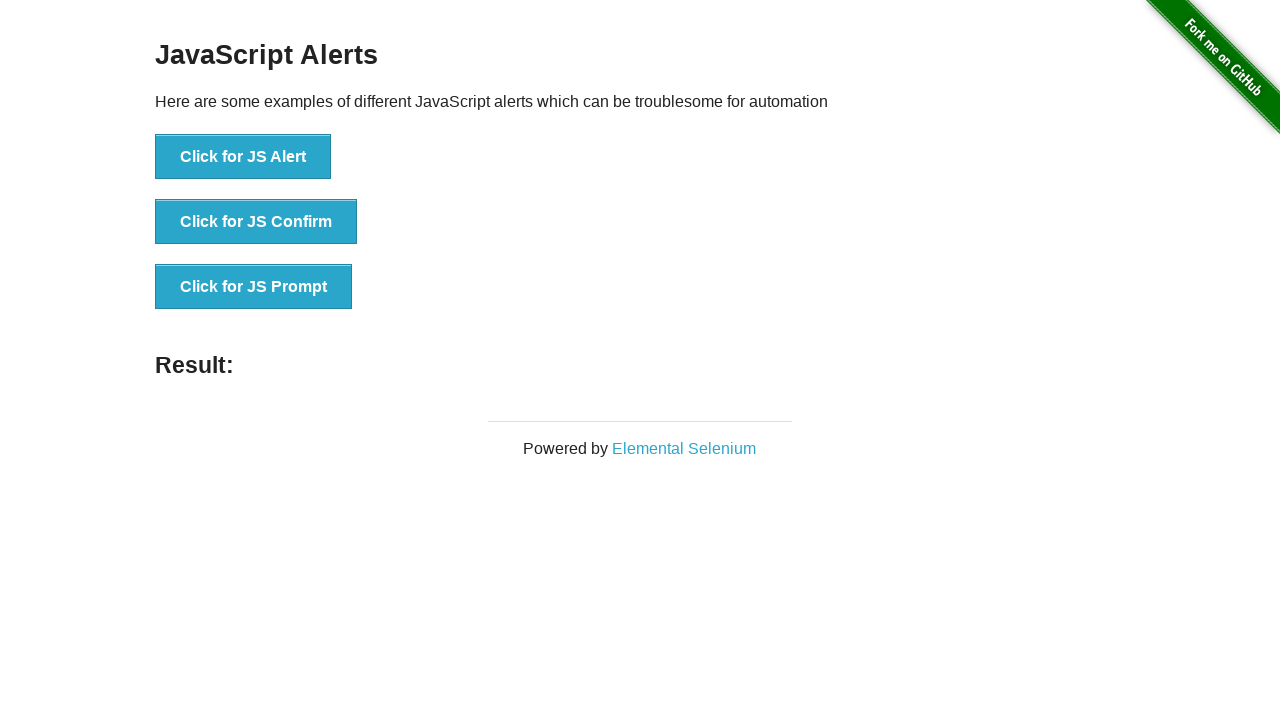

Set up dialog handler to accept prompt with 'Welcome' text
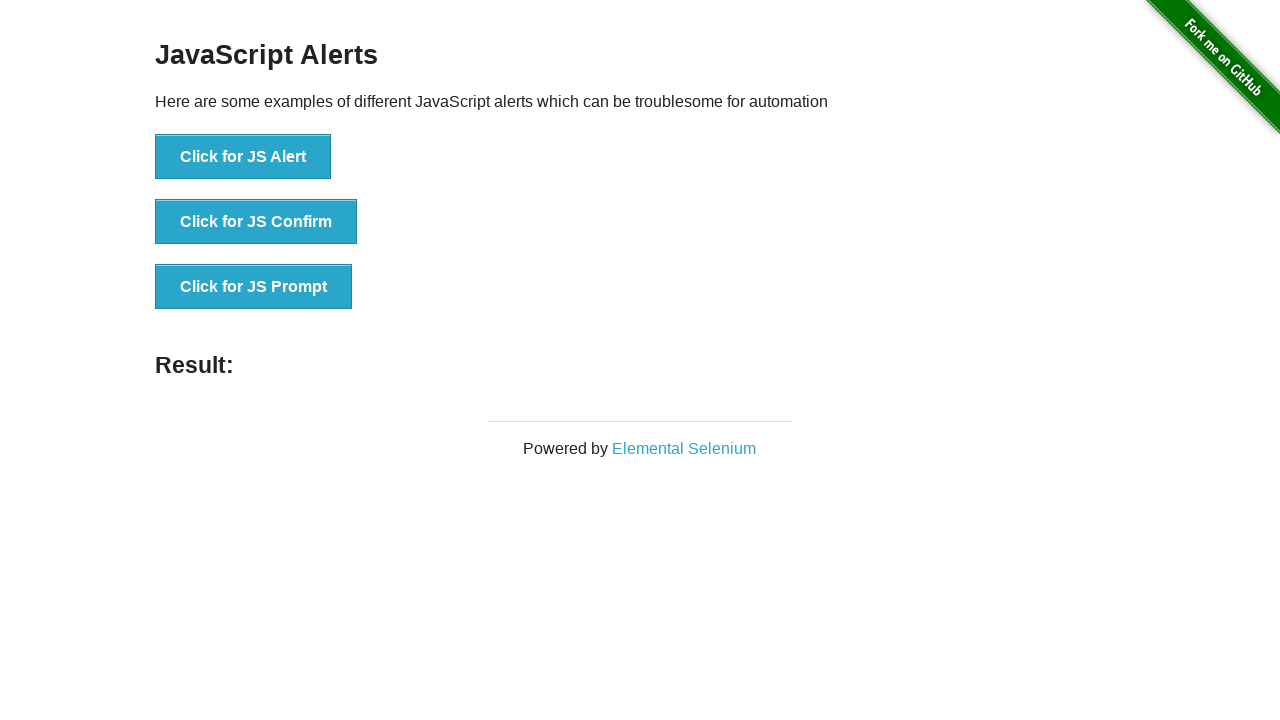

Clicked button to trigger JavaScript prompt alert at (254, 287) on xpath=//button[normalize-space()='Click for JS Prompt']
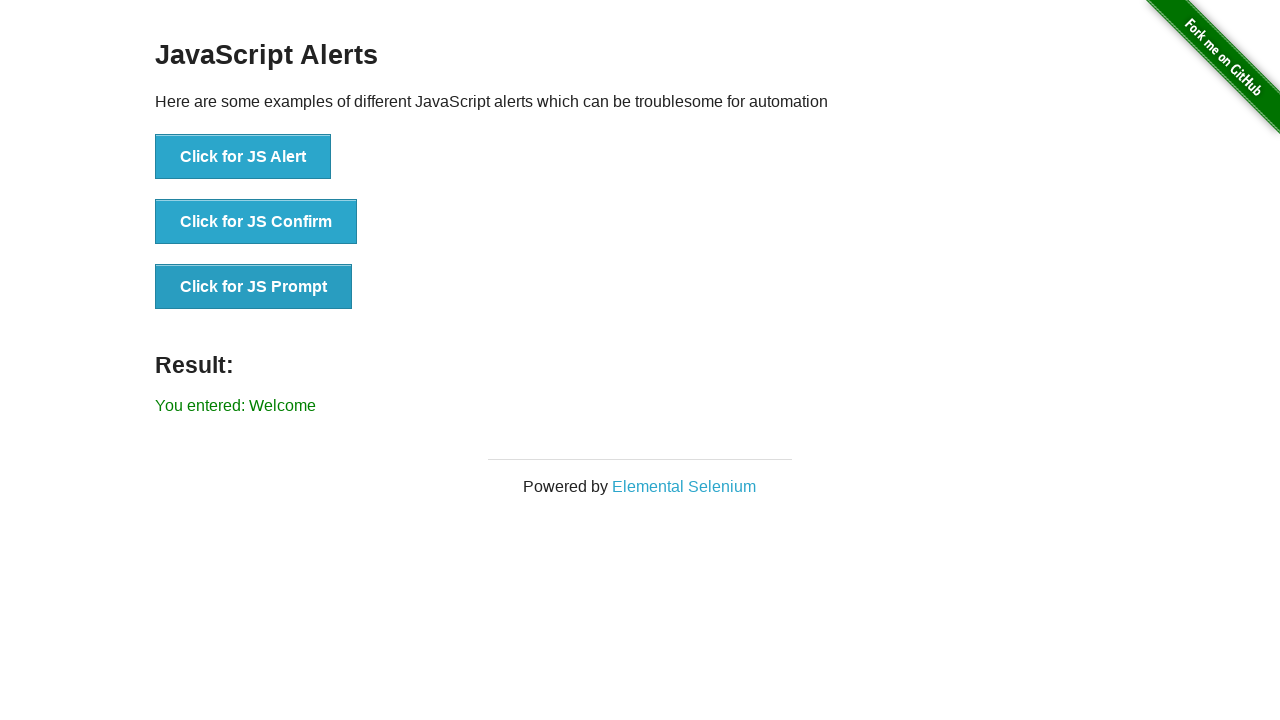

Result text element loaded and is visible
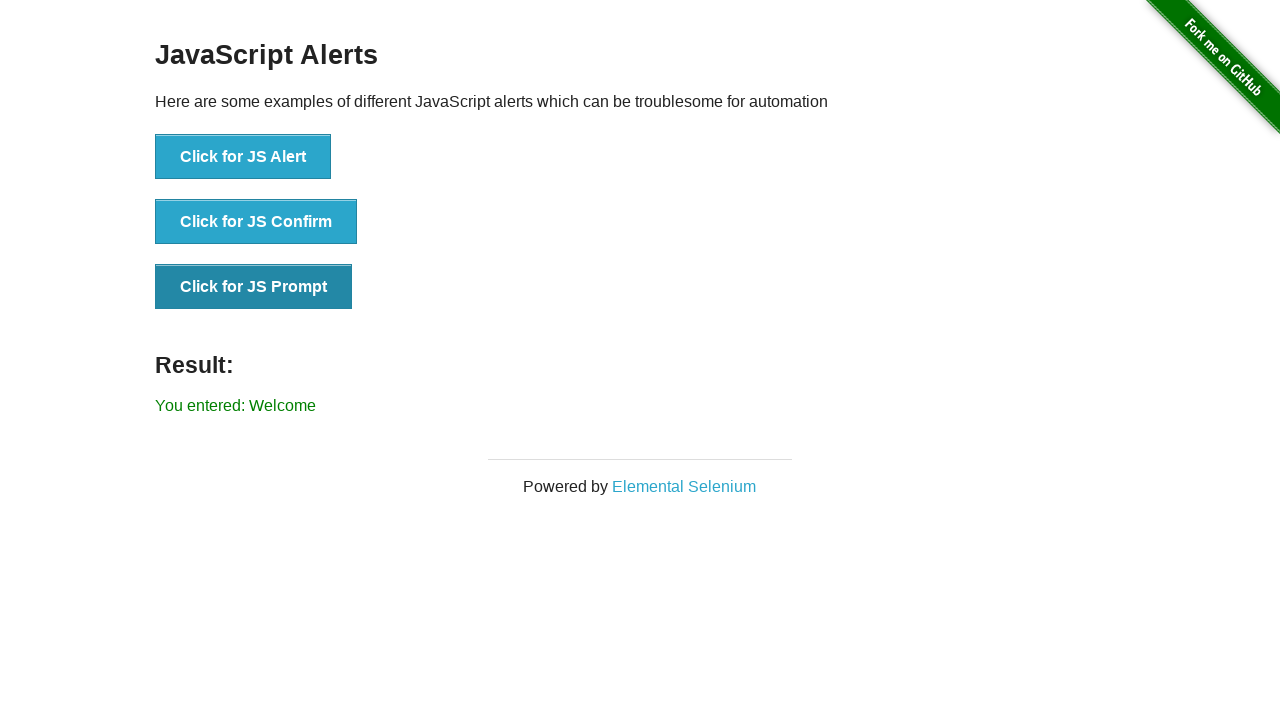

Retrieved result text from page
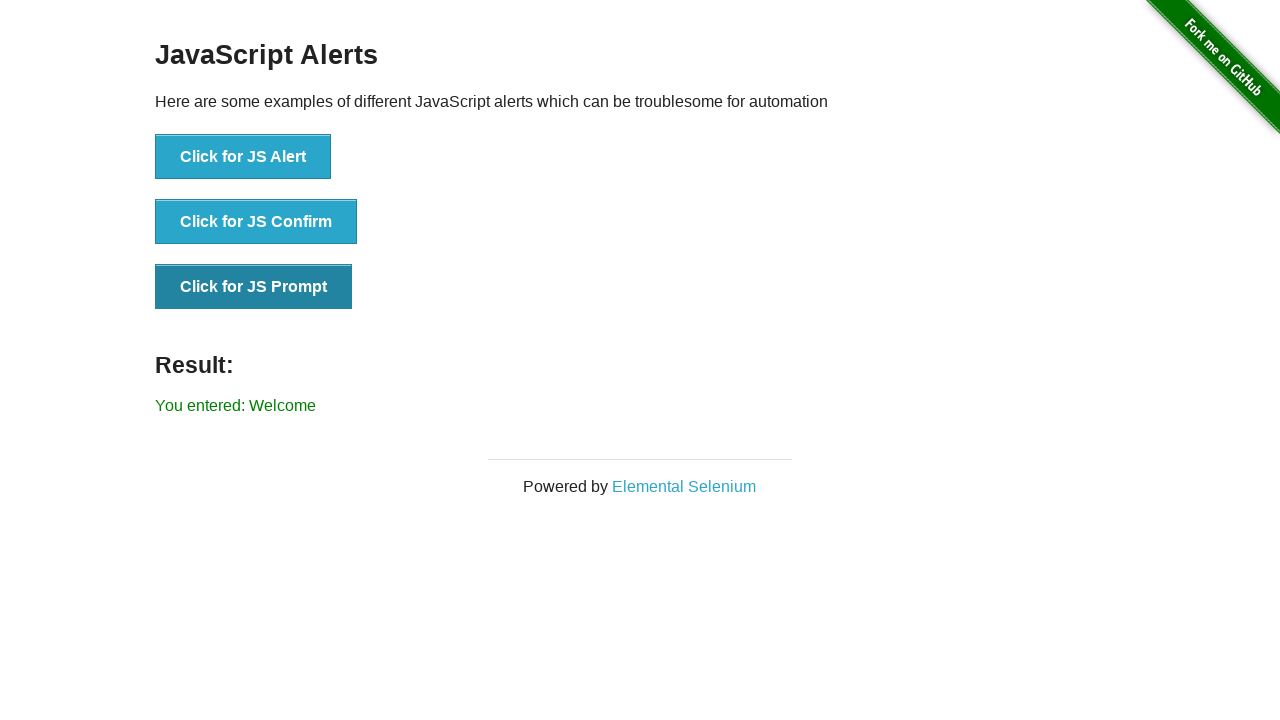

Test passed: 'Welcome' text found in result
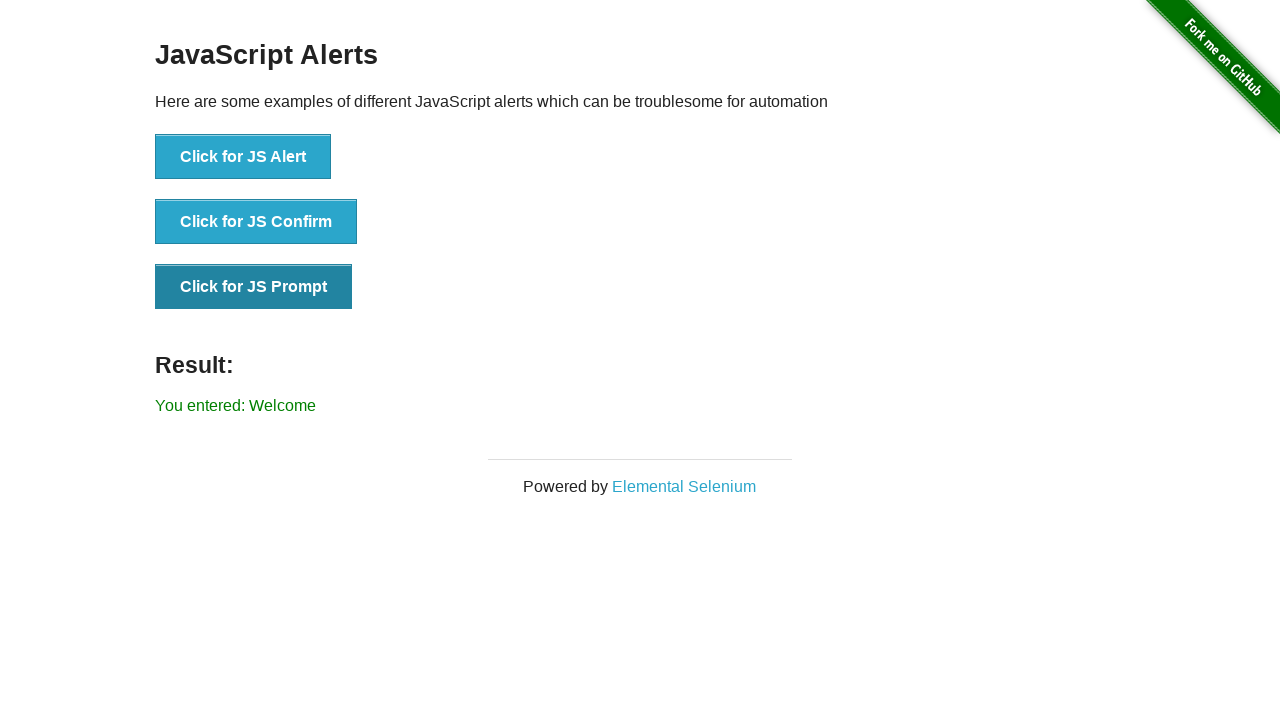

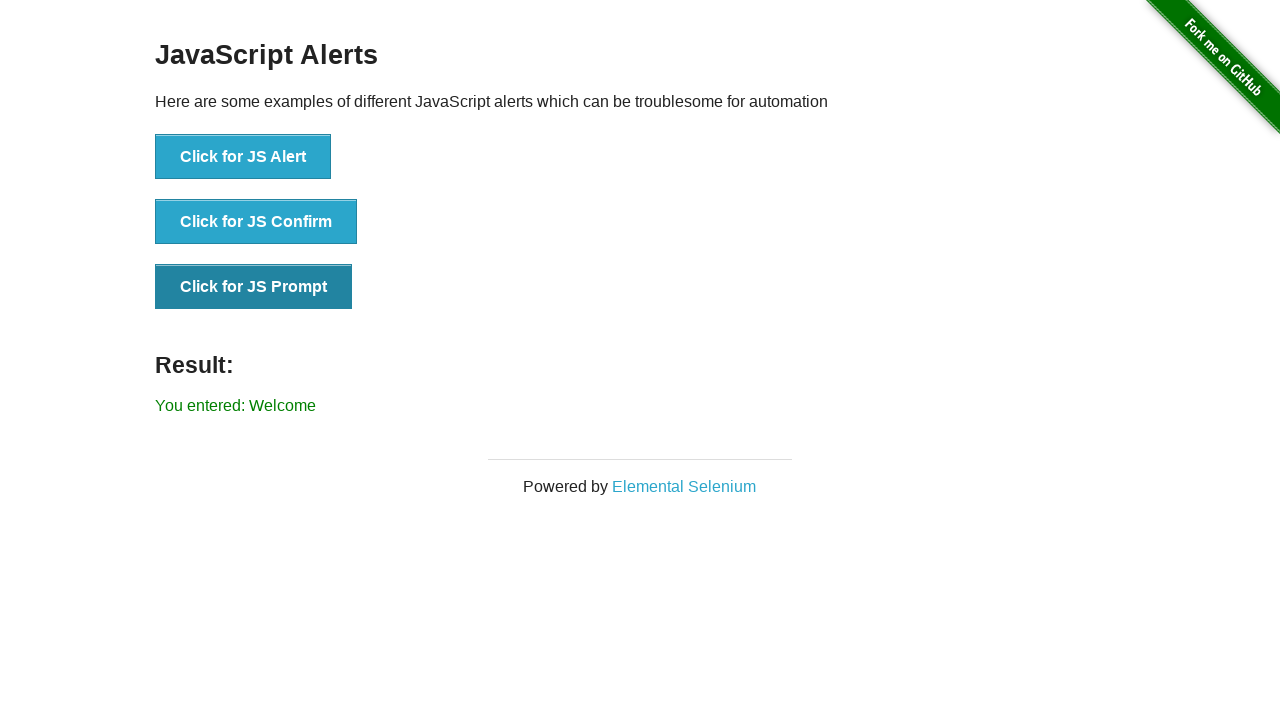